Tests that the canvas element is present on the Challenging DOM page

Starting URL: https://the-internet.herokuapp.com/

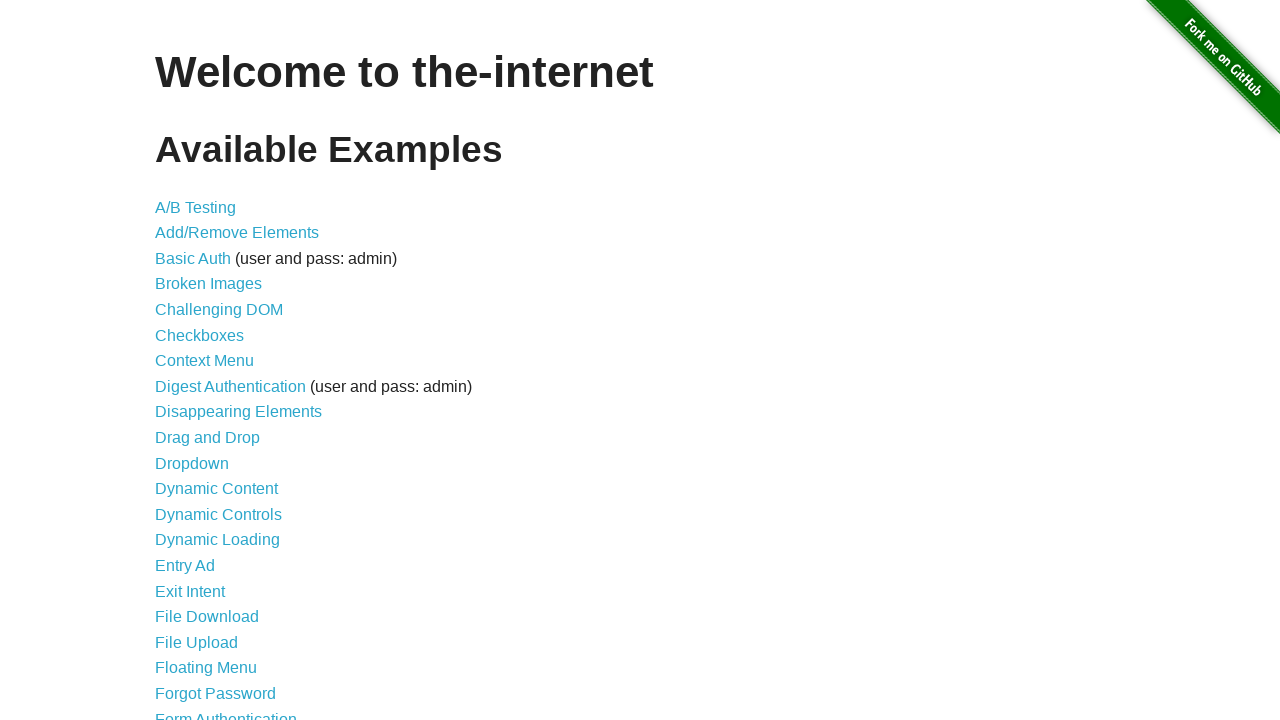

Clicked on Challenging DOM link at (219, 310) on xpath=//a[normalize-space()='Challenging DOM']
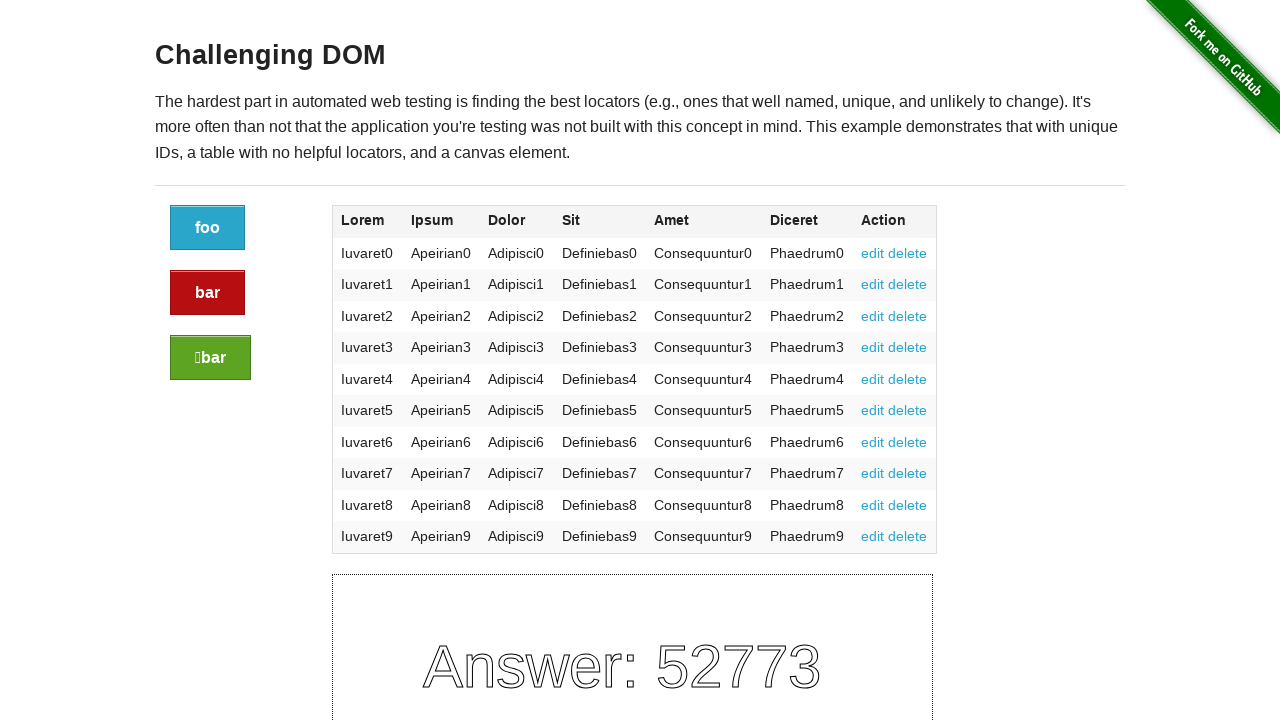

Waited for page header to load
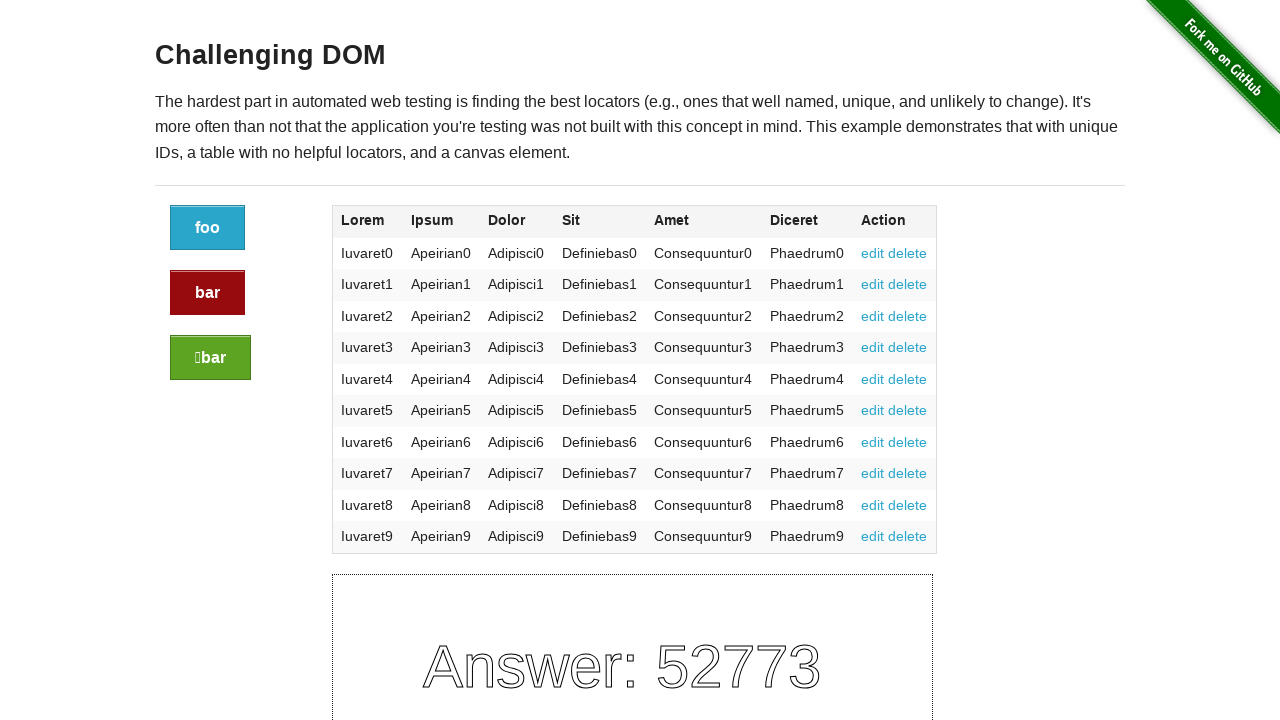

Verified canvas element is present on the page
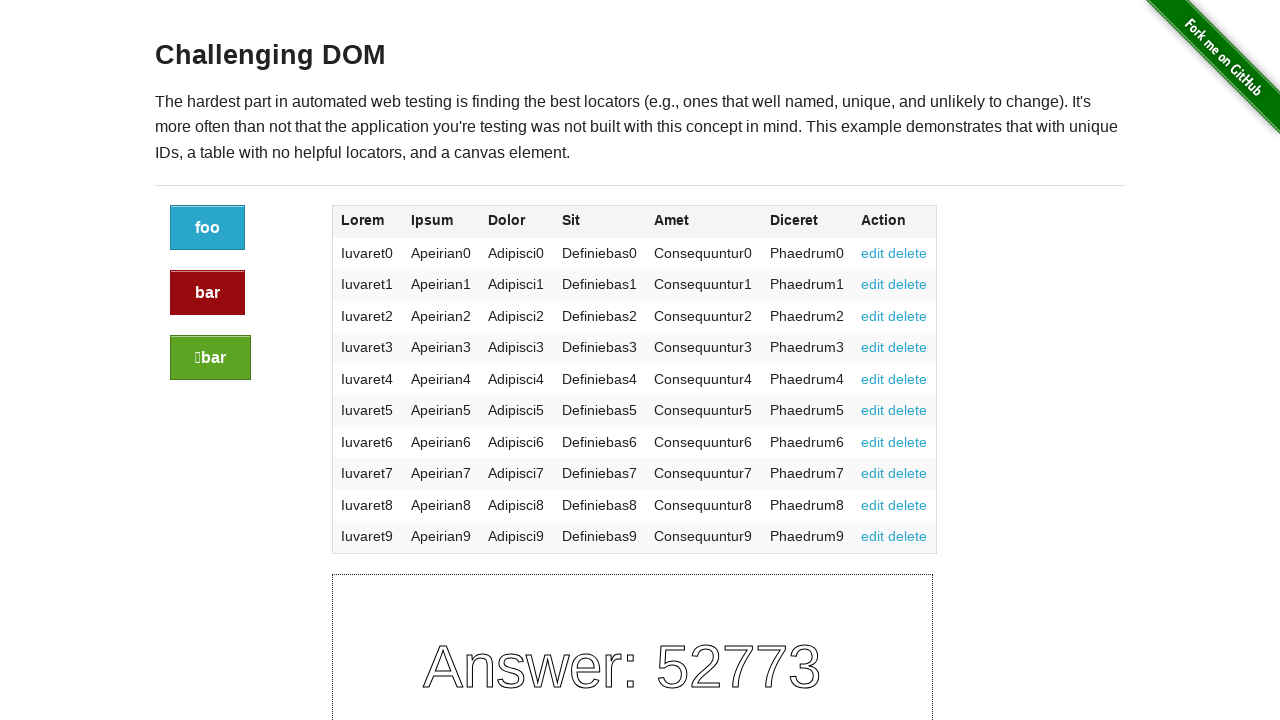

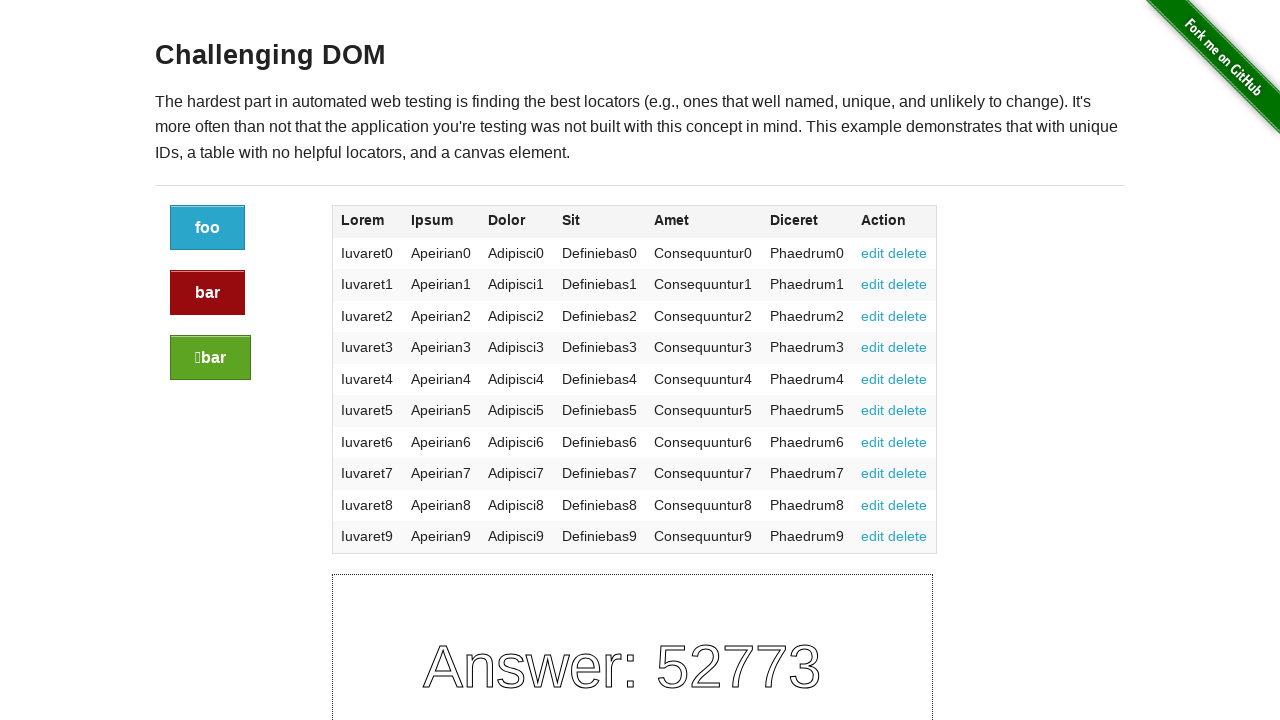